Tests the Contact Us form by navigating to customer care page, filling out contact details and verifying the thank you confirmation message

Starting URL: https://parabank.parasoft.com/

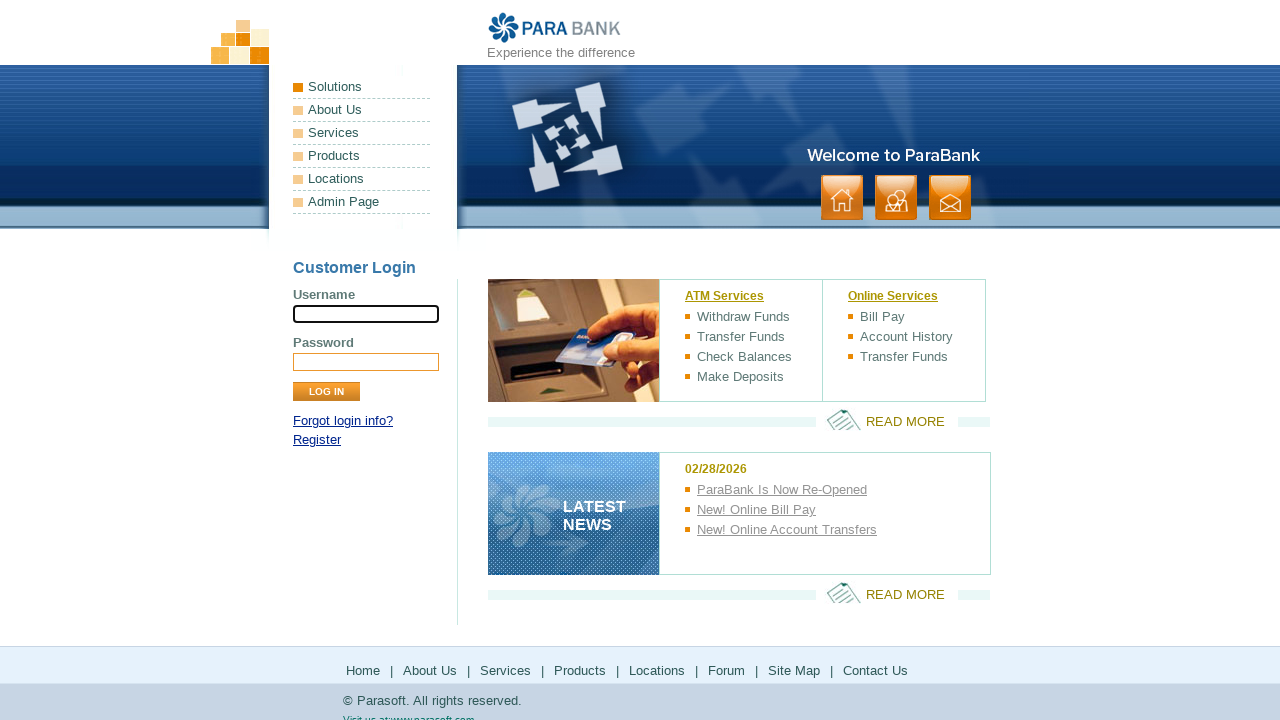

Clicked on Contact link to navigate to customer care page at (950, 198) on a:has-text('contact')
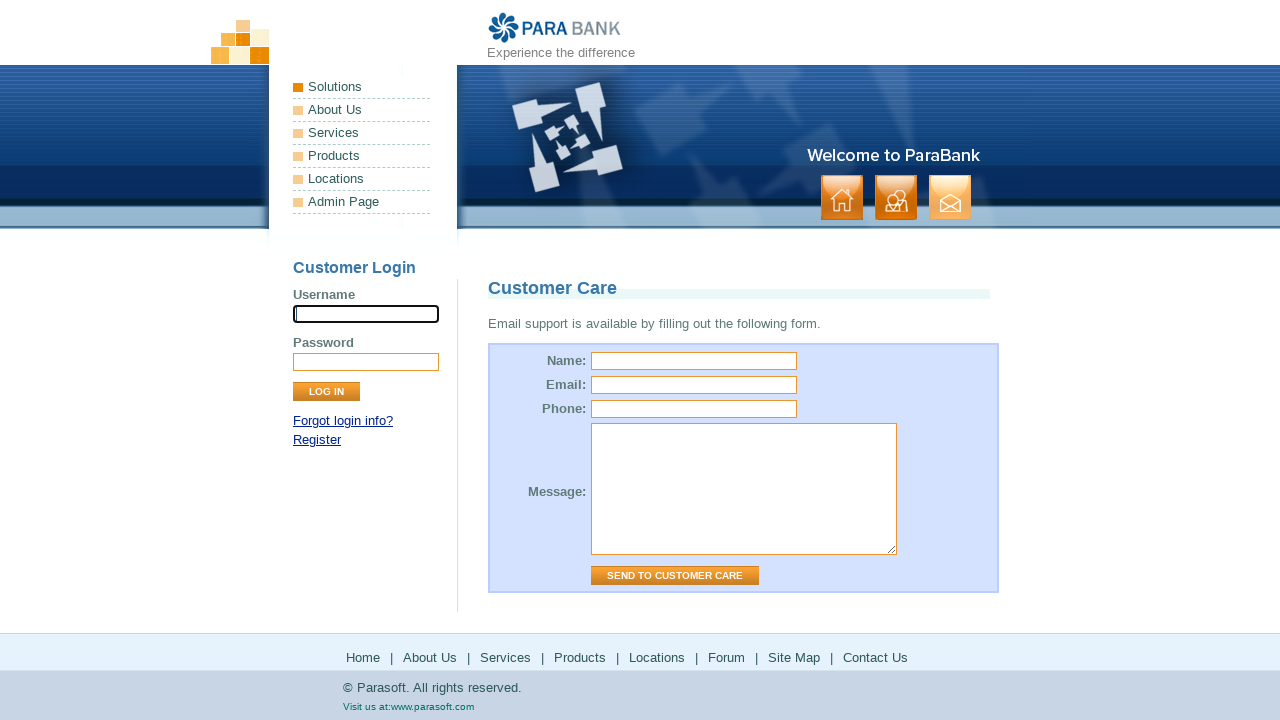

Customer Care page loaded with title visible
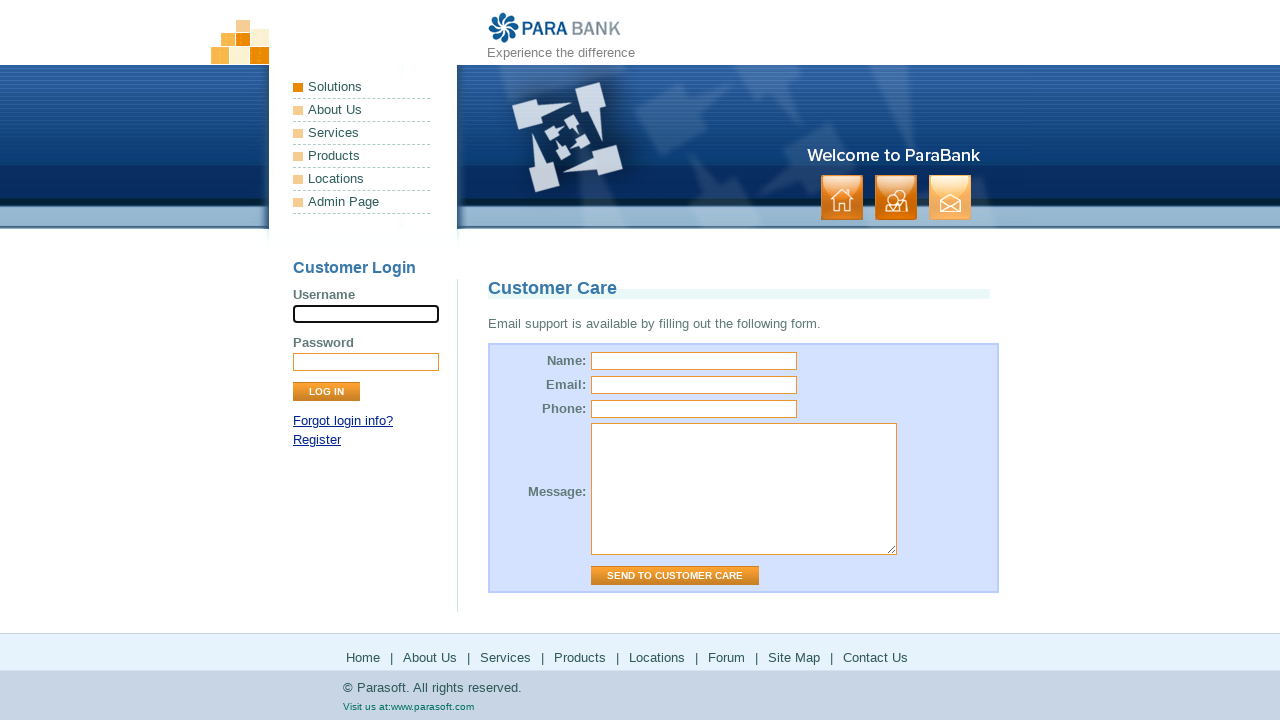

Filled name field with 'JohnDoe2024' on input[name='name']
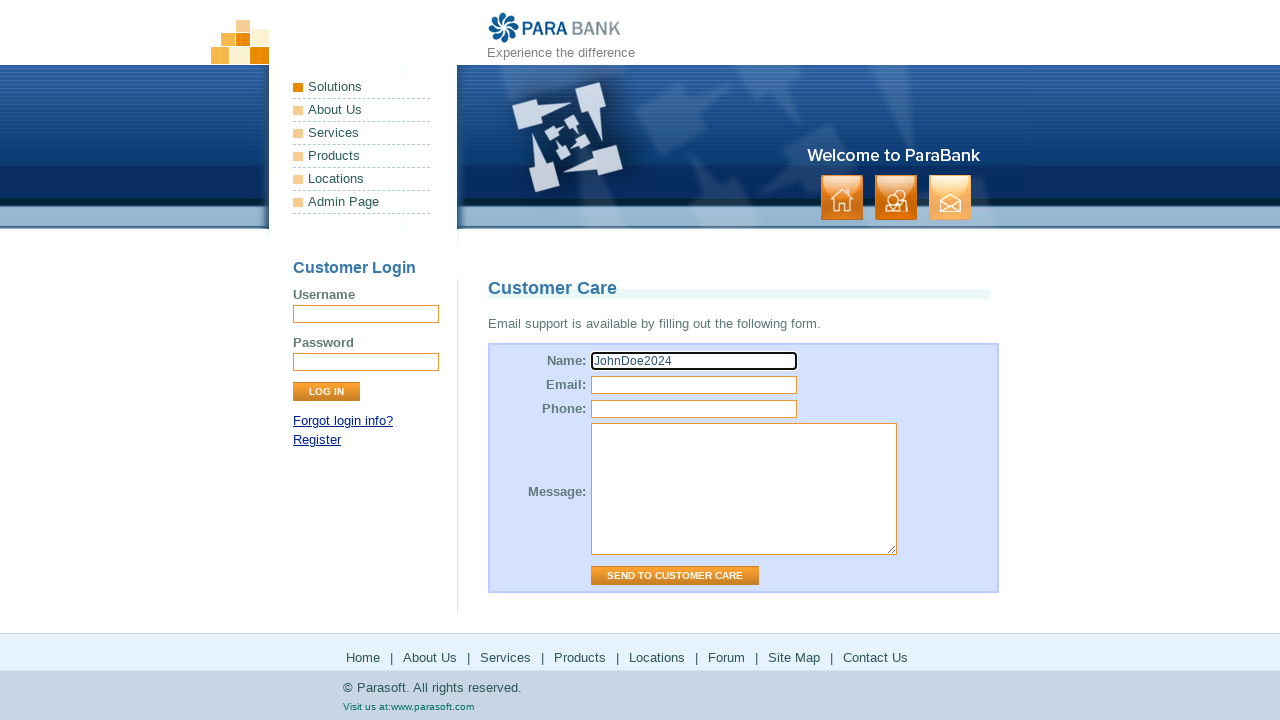

Filled email field with 'johndoe2024@example.com' on input[name='email']
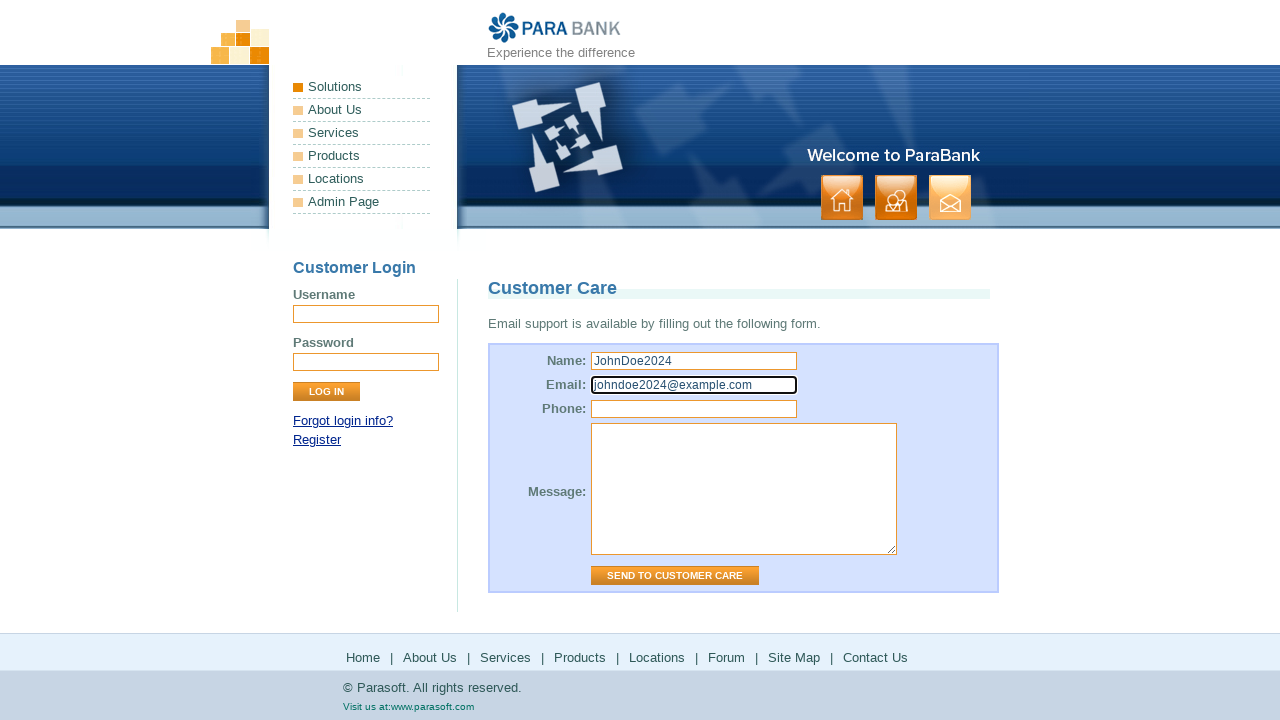

Filled phone field with '5551234567' on input[name='phone']
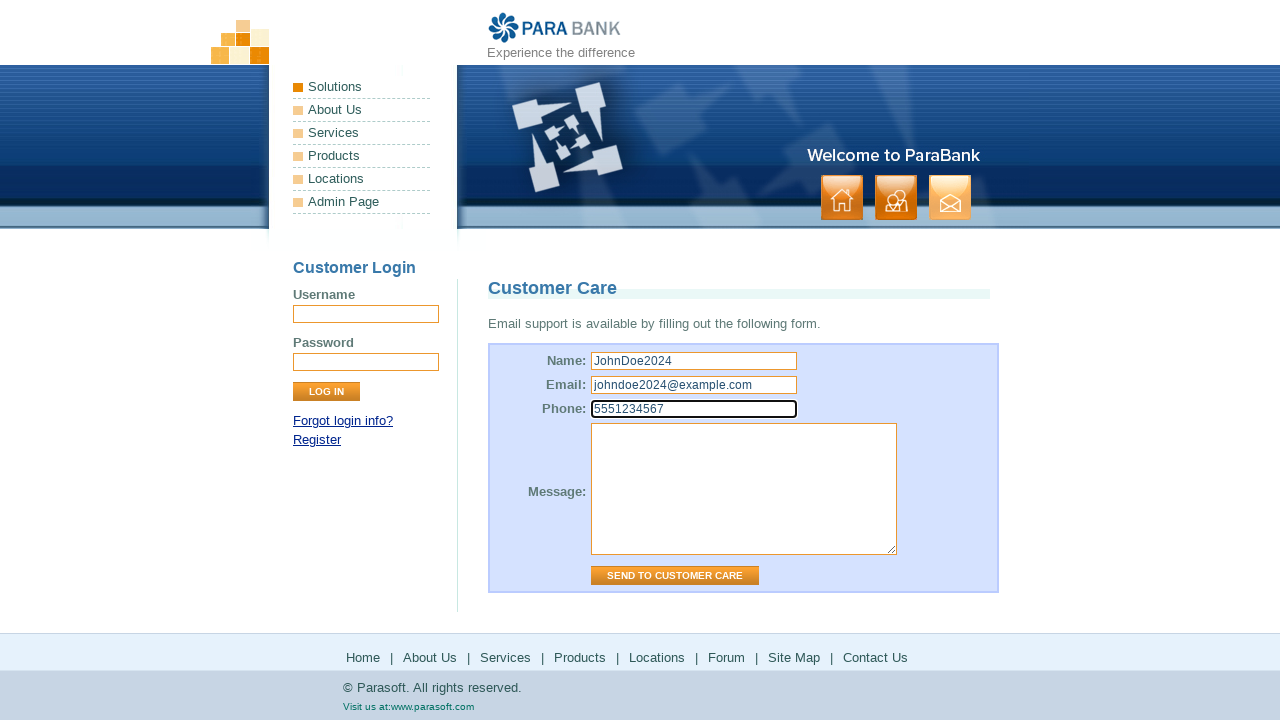

Filled message field with test inquiry text on textarea[name='message']
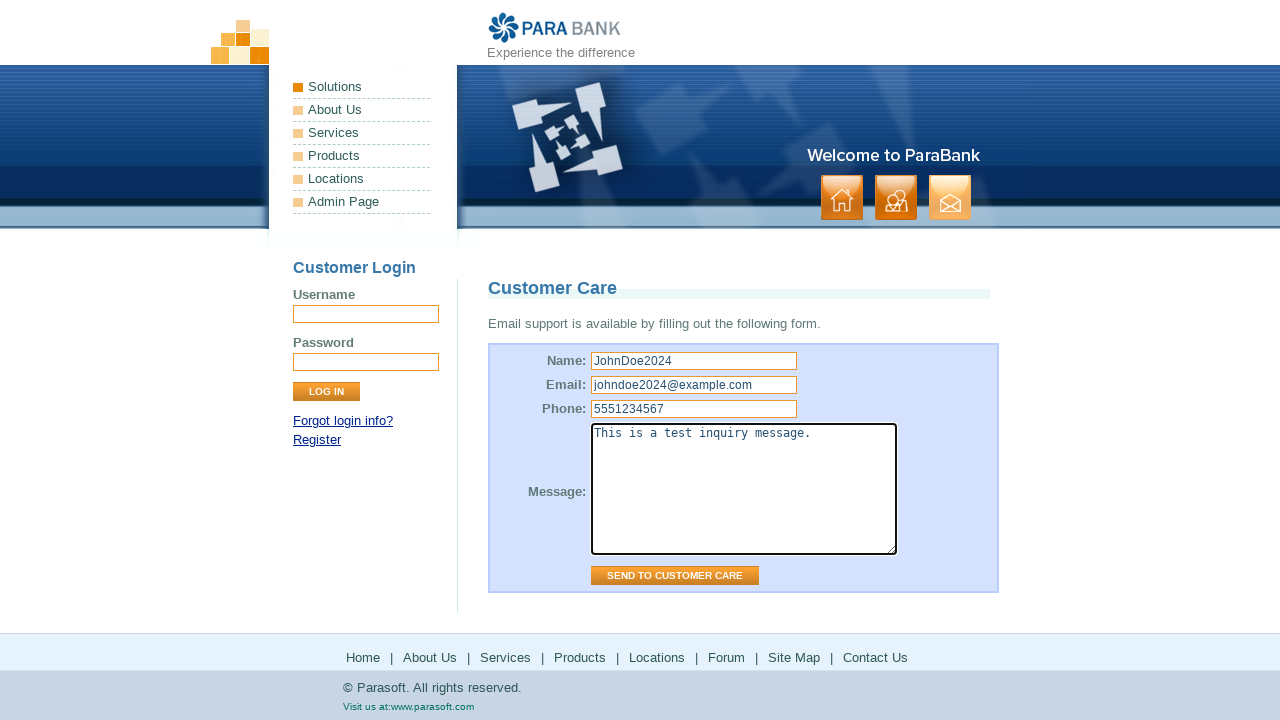

Clicked submit button to send contact form at (675, 576) on #contactForm input.button
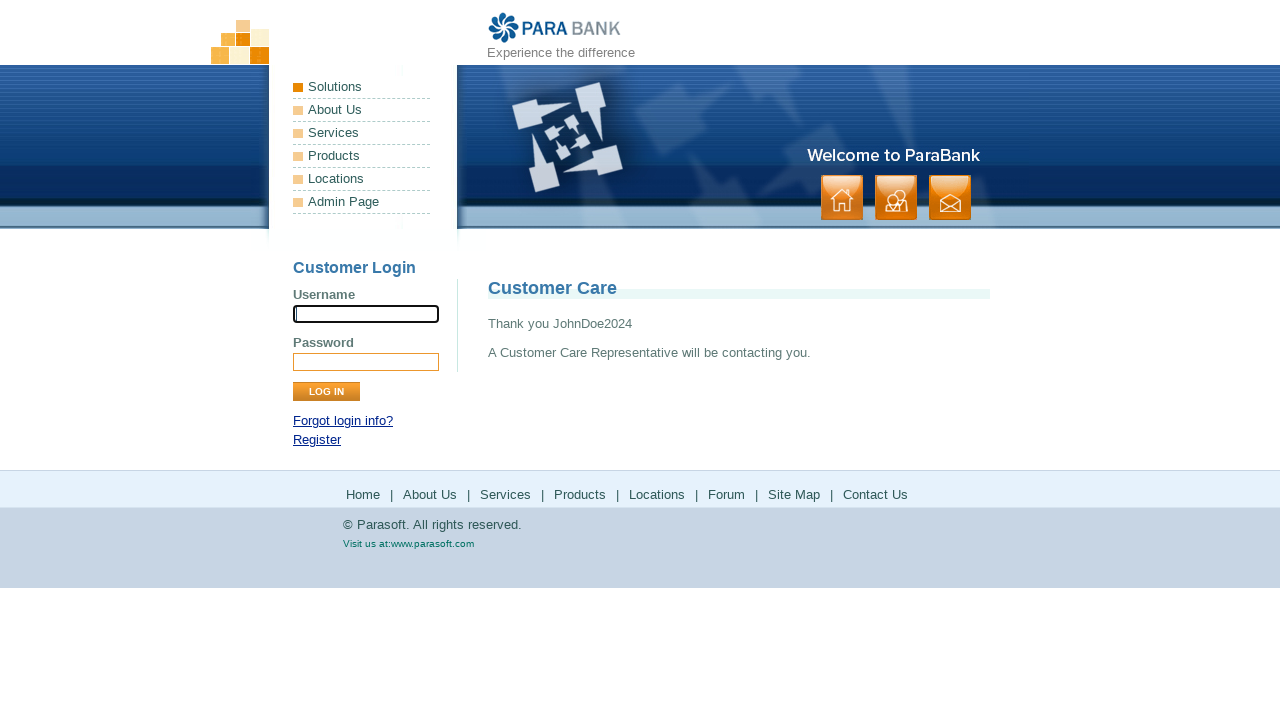

Verified thank you confirmation message appeared on page
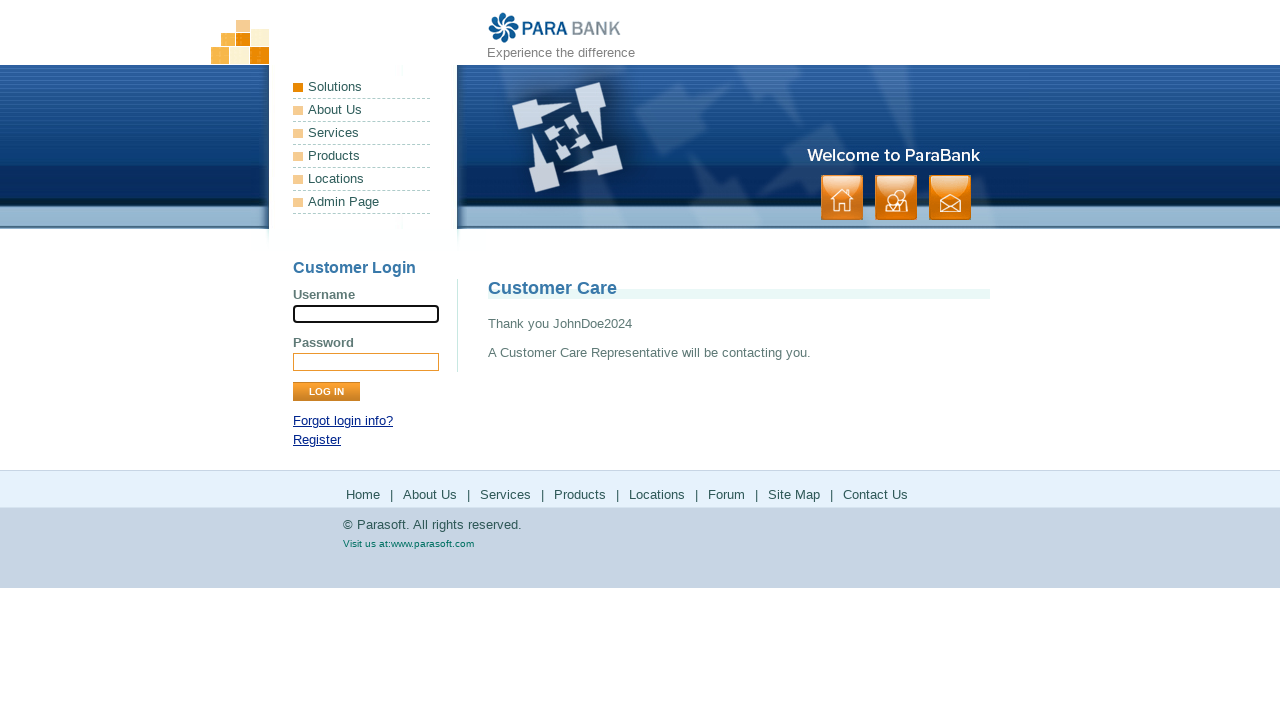

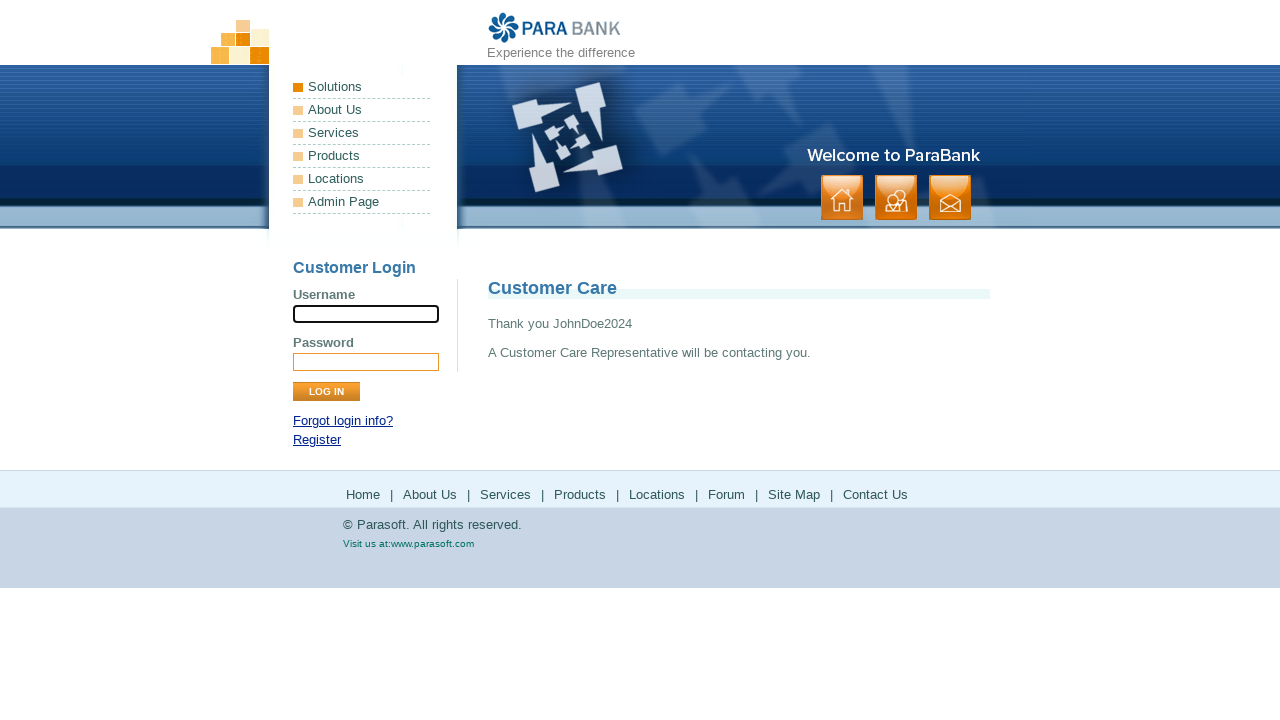